Tests opening footer links in new tabs and switching between multiple browser windows/tabs on an automation practice page

Starting URL: https://rahulshettyacademy.com/AutomationPractice/

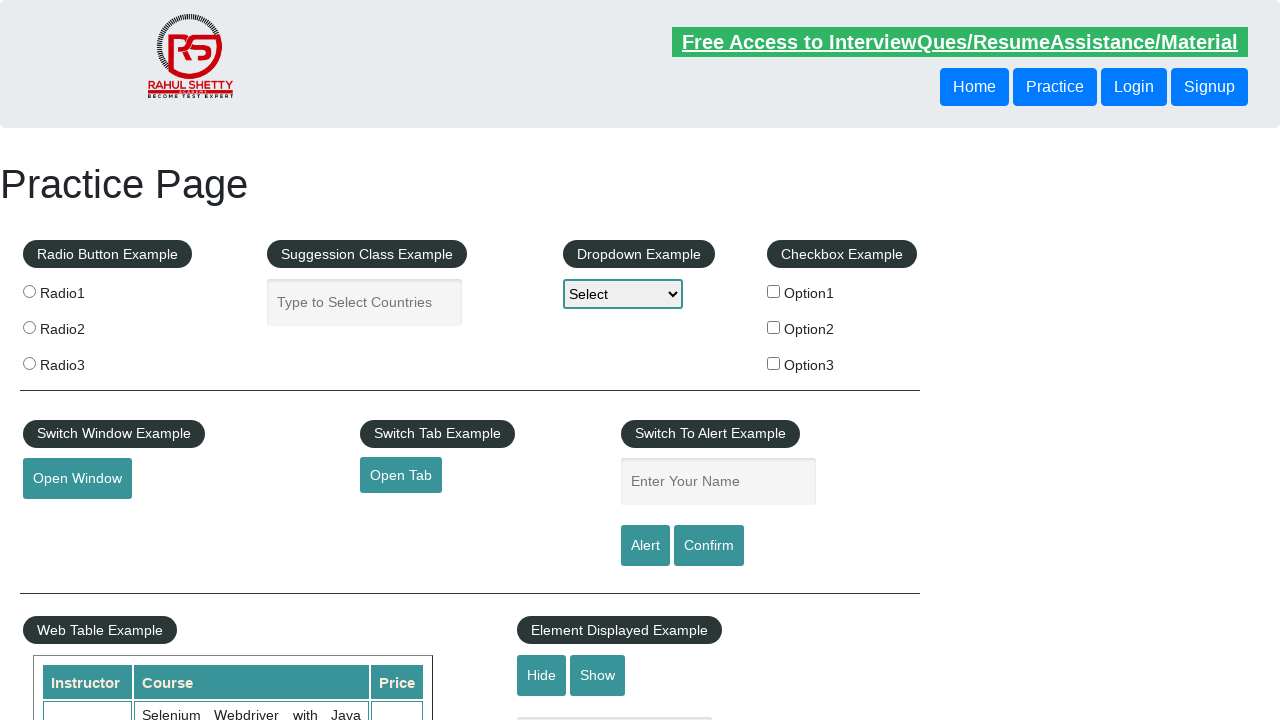

Footer section with ID 'gf-BIG' loaded
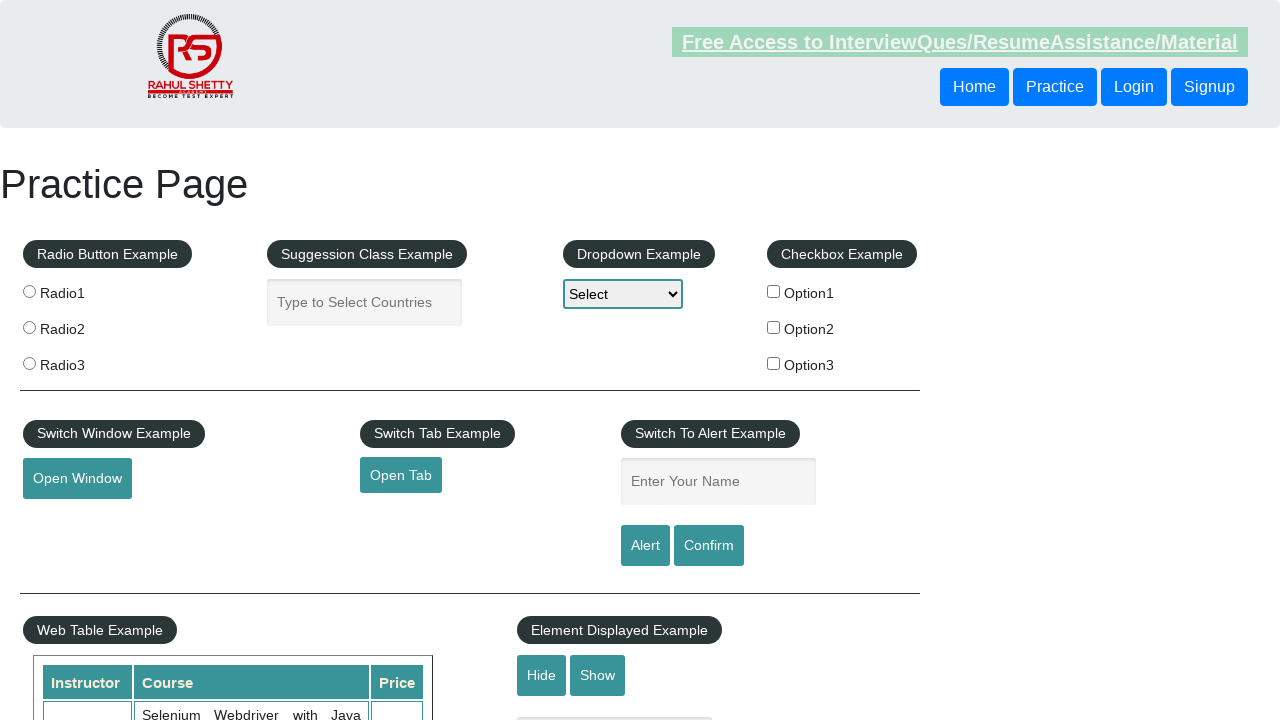

Located footer section element
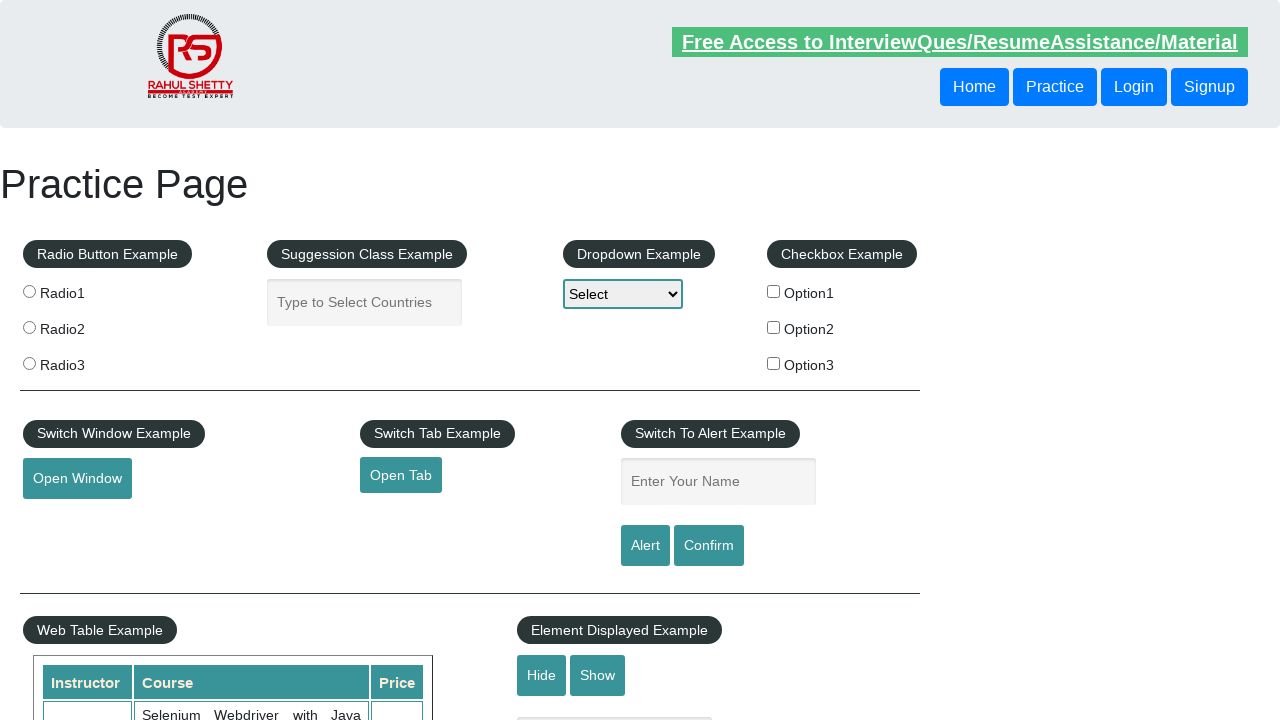

Located all links in first column of footer
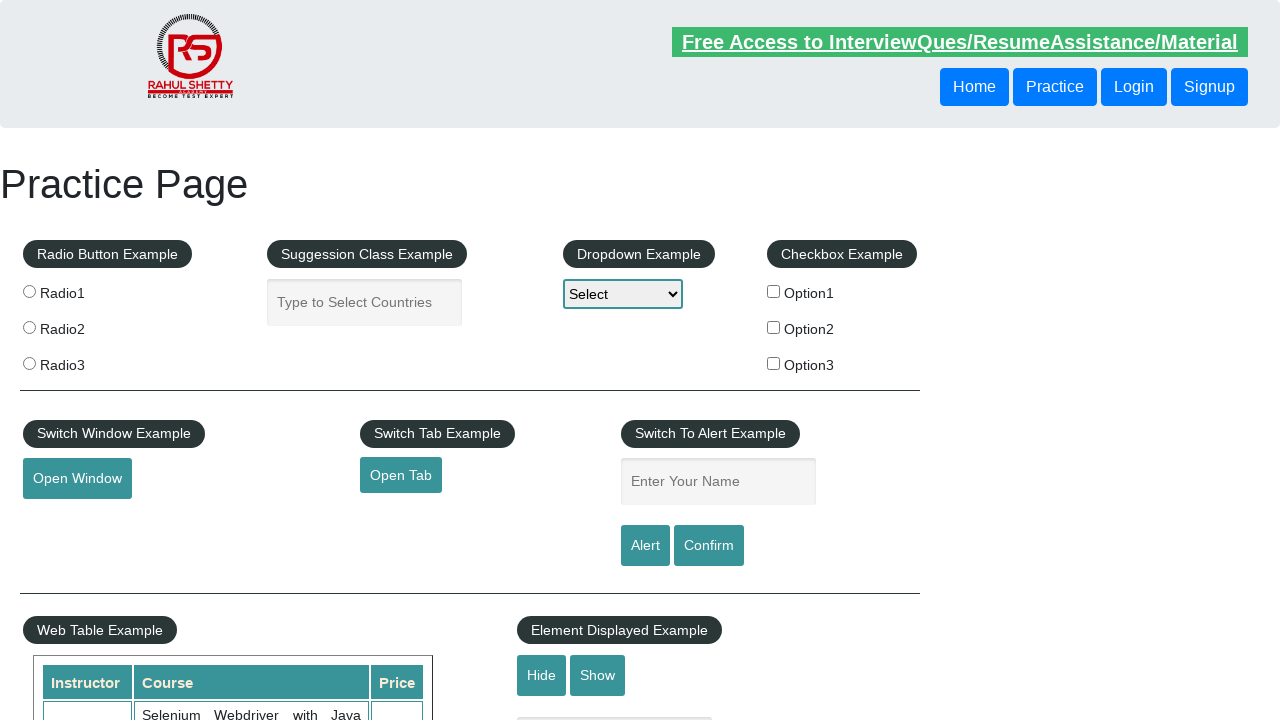

Found 5 links in first footer column
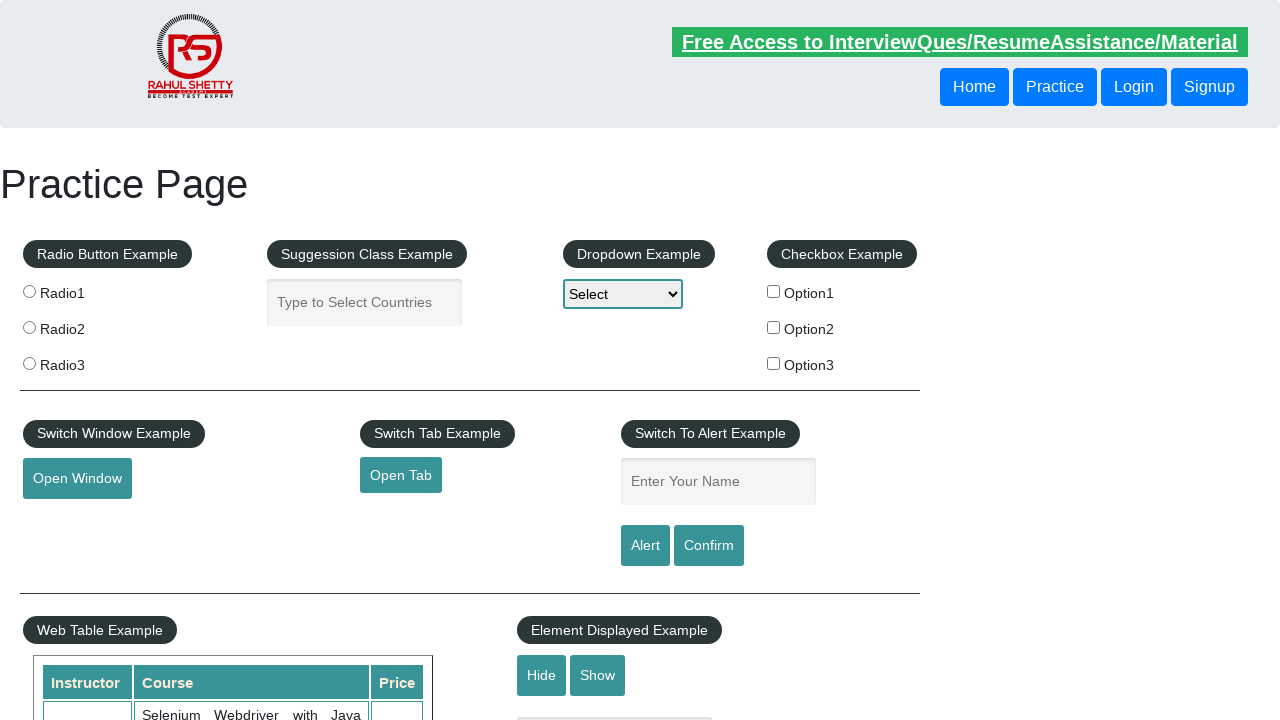

Opened footer link 1 in new tab using Ctrl+Click at (68, 520) on #gf-BIG >> xpath=//table/tbody/tr/td[1]/ul >> a >> nth=1
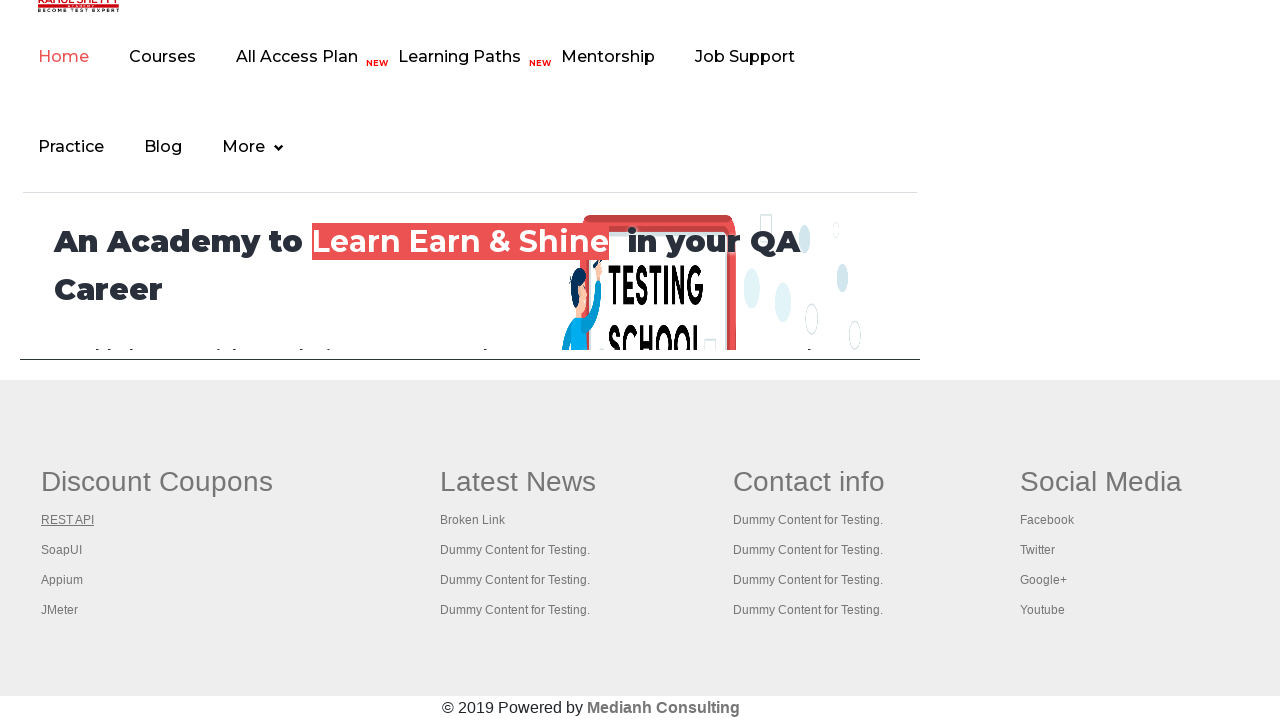

Waited 2 seconds for new tab to initialize
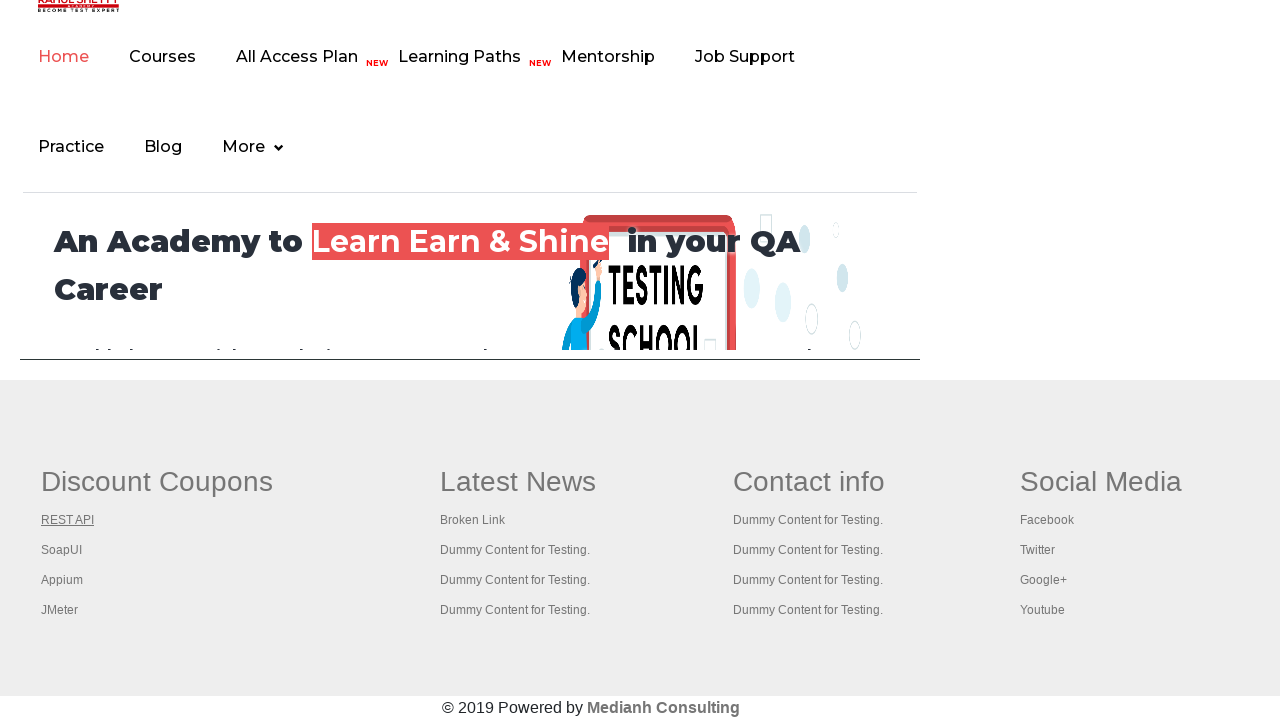

Opened footer link 2 in new tab using Ctrl+Click at (62, 550) on #gf-BIG >> xpath=//table/tbody/tr/td[1]/ul >> a >> nth=2
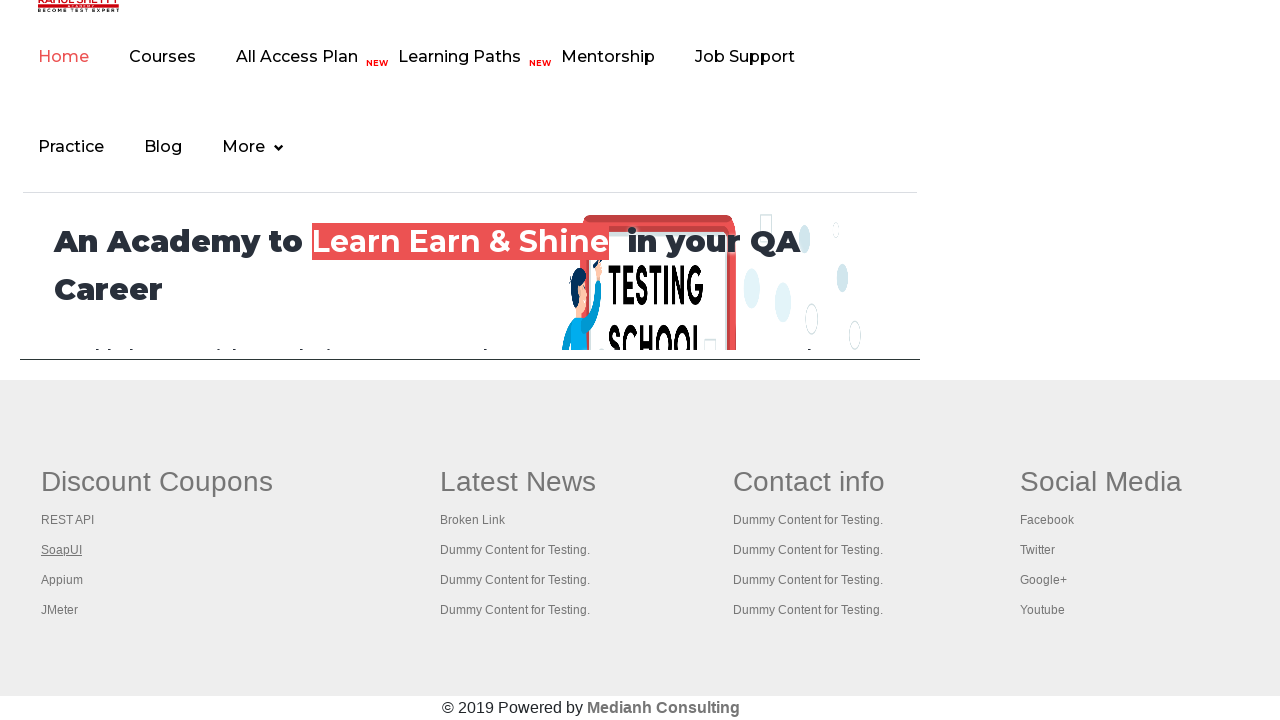

Waited 2 seconds for new tab to initialize
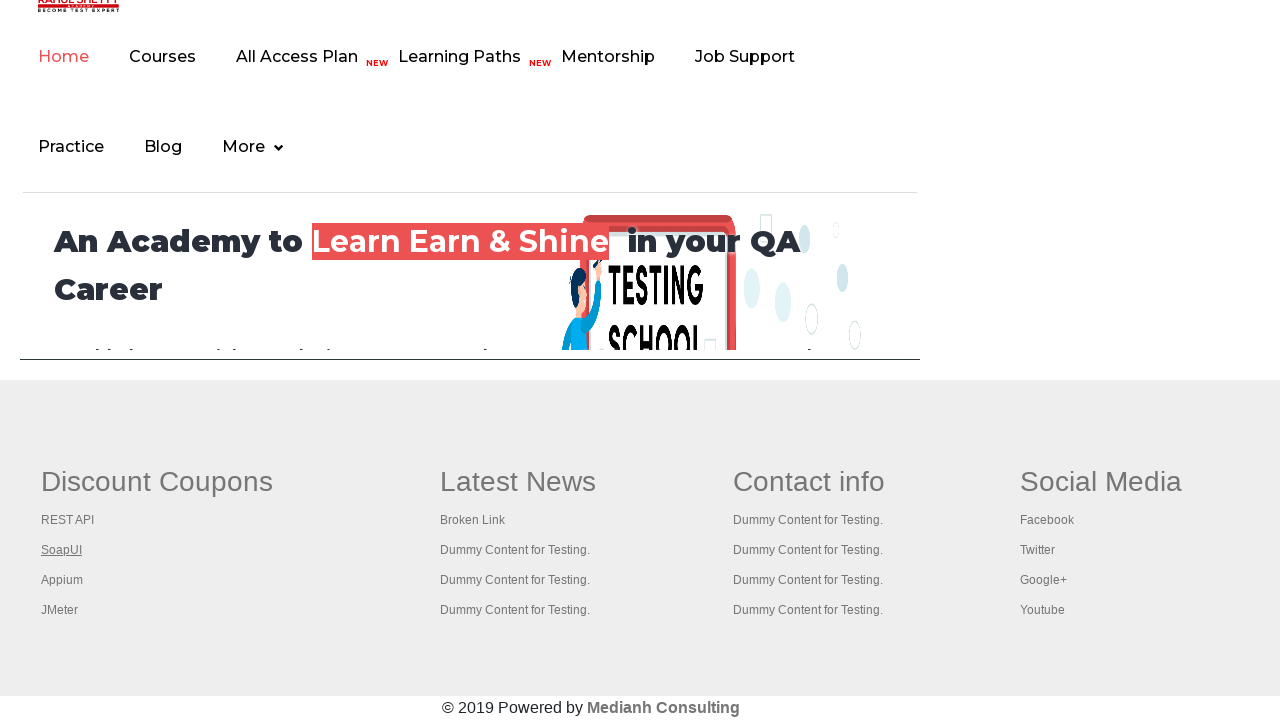

Opened footer link 3 in new tab using Ctrl+Click at (62, 580) on #gf-BIG >> xpath=//table/tbody/tr/td[1]/ul >> a >> nth=3
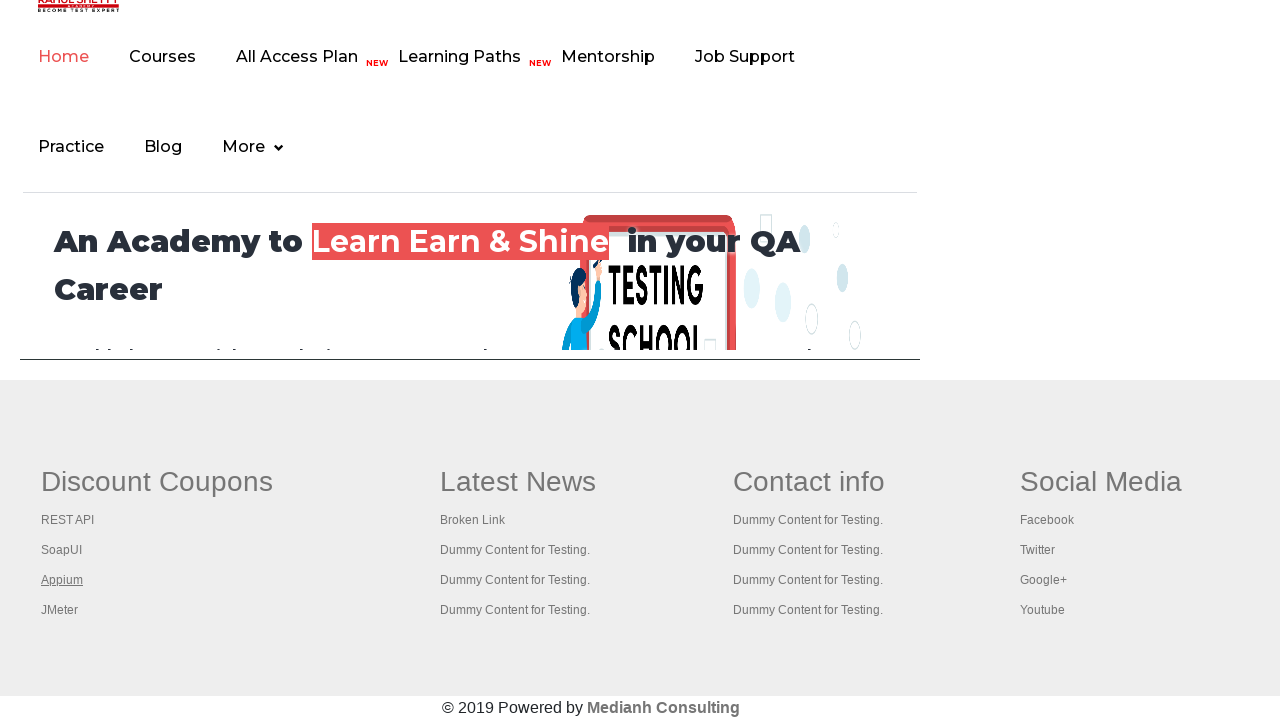

Waited 2 seconds for new tab to initialize
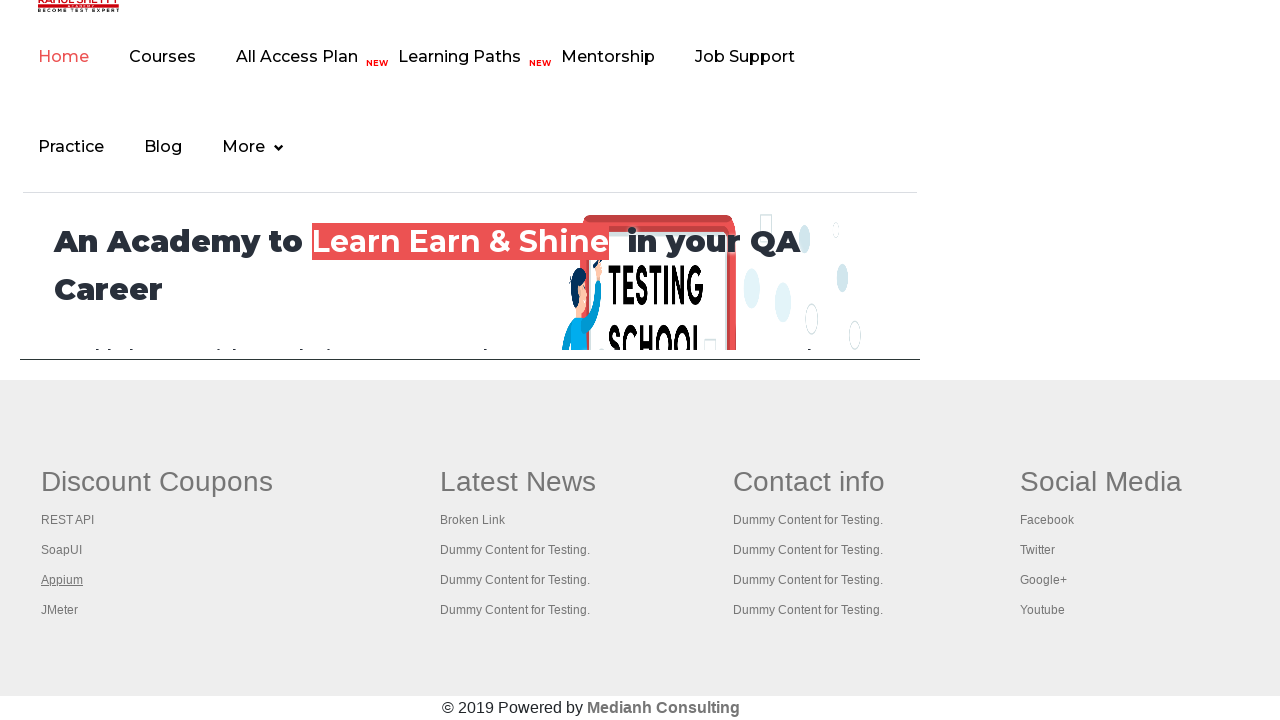

Opened footer link 4 in new tab using Ctrl+Click at (60, 610) on #gf-BIG >> xpath=//table/tbody/tr/td[1]/ul >> a >> nth=4
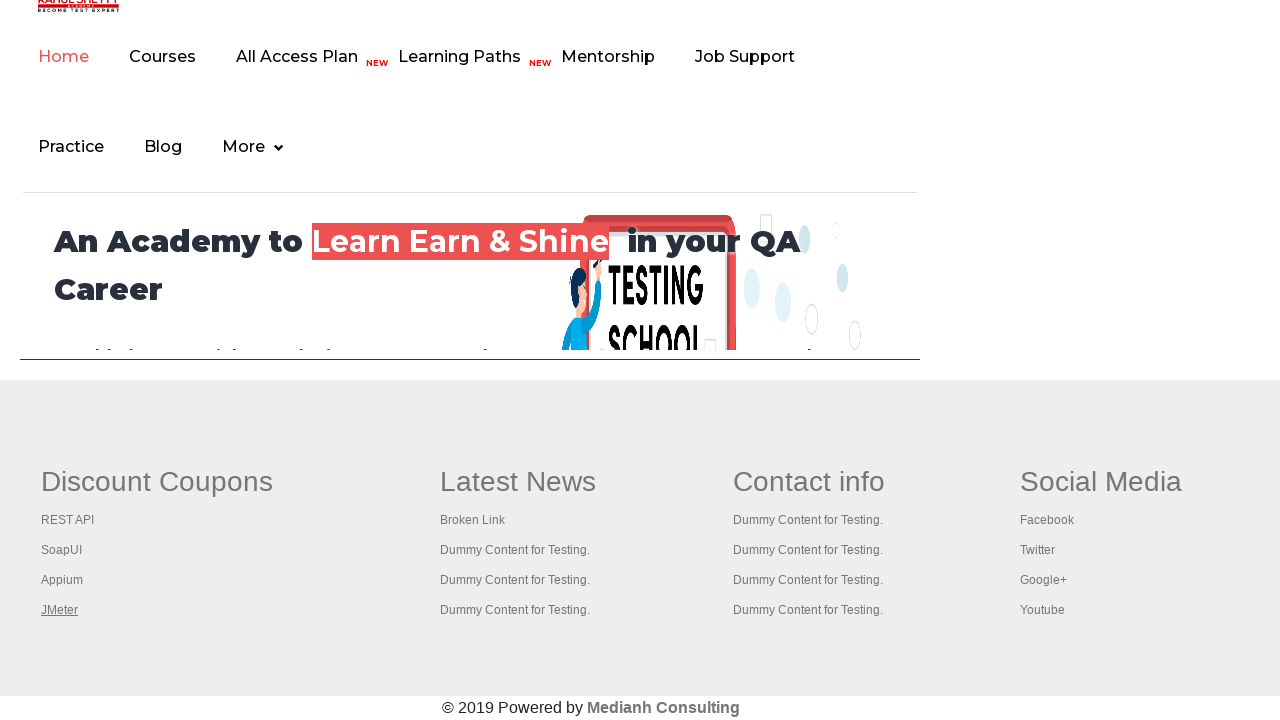

Waited 2 seconds for new tab to initialize
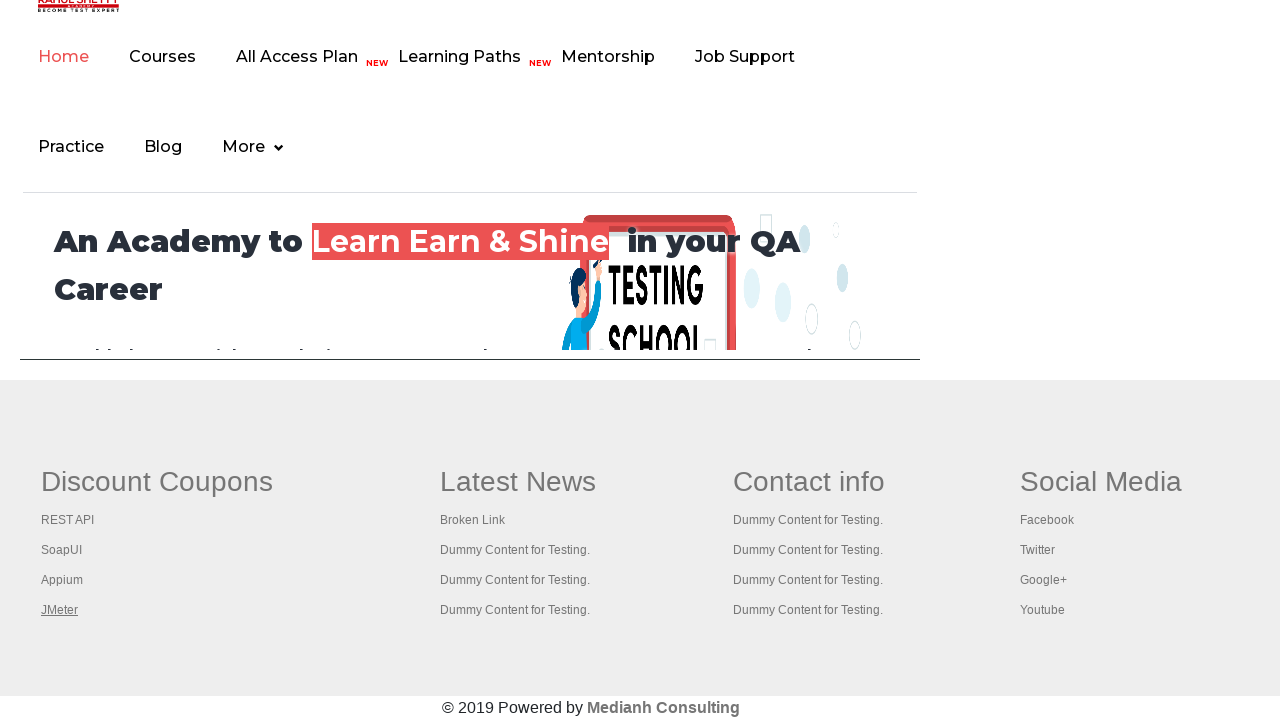

Retrieved all open browser pages/tabs - total: 5
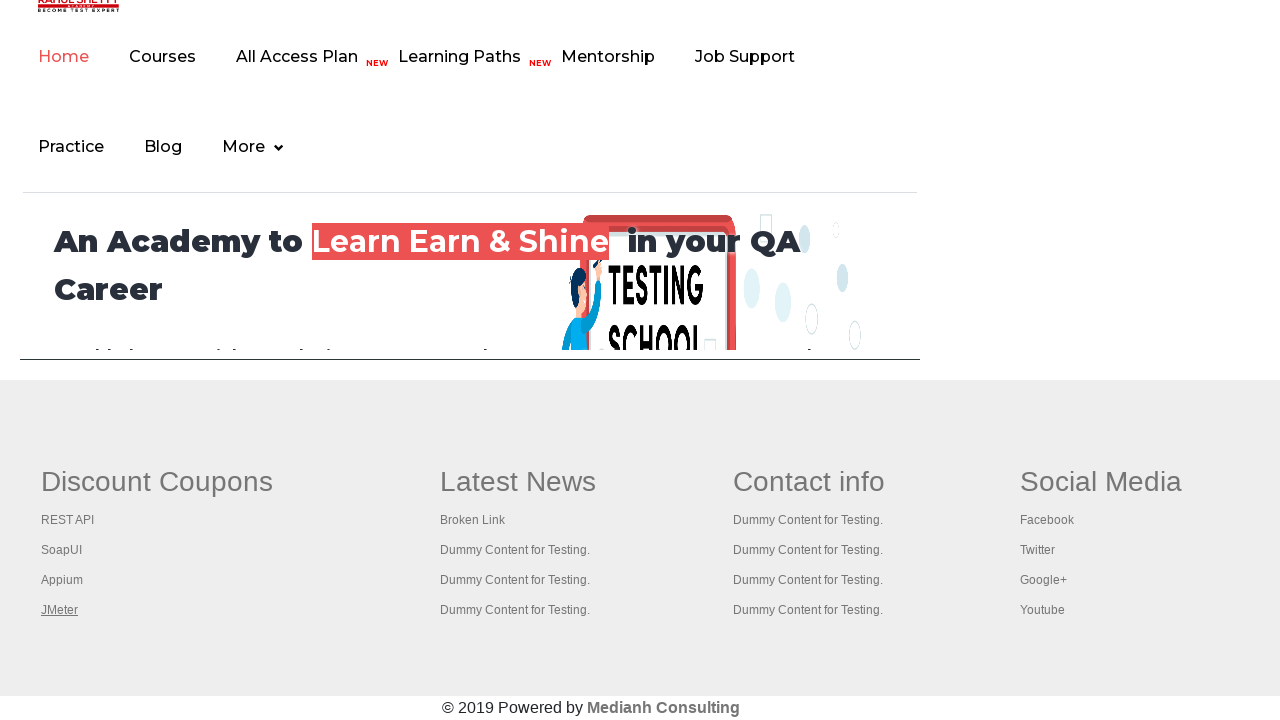

Switched to a browser tab and brought it to front
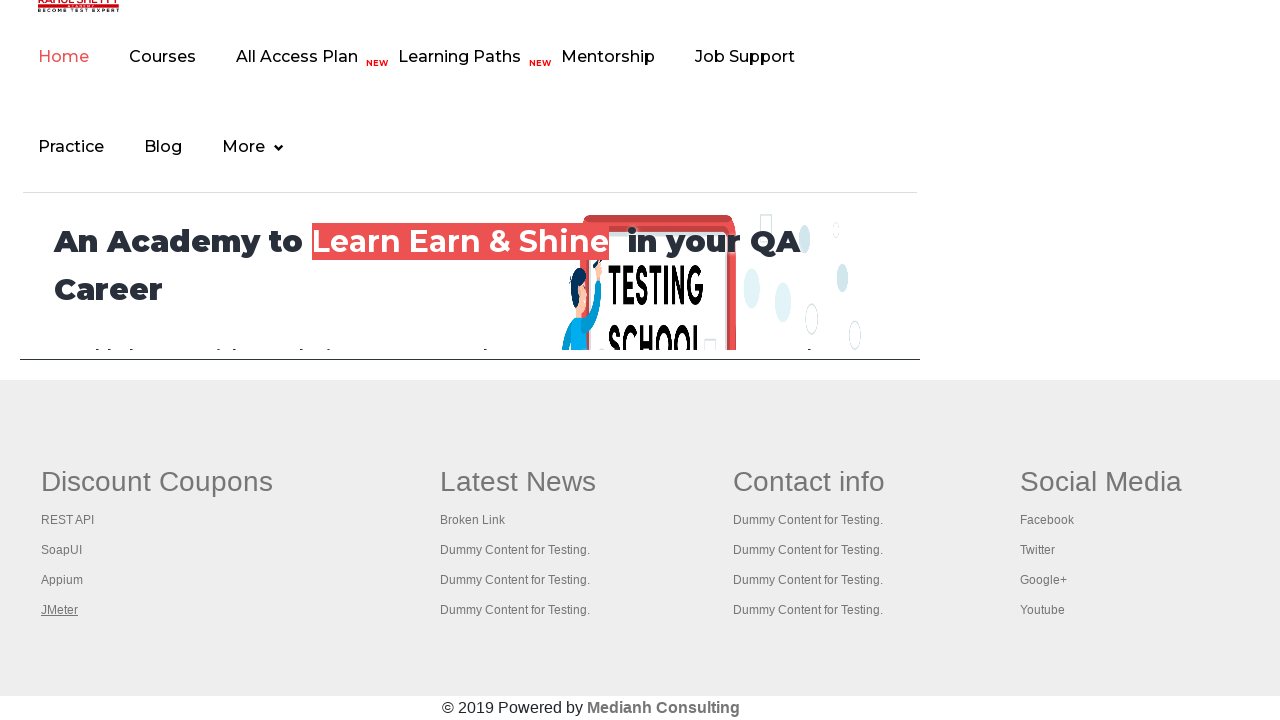

Verified tab page loaded with domcontentloaded state
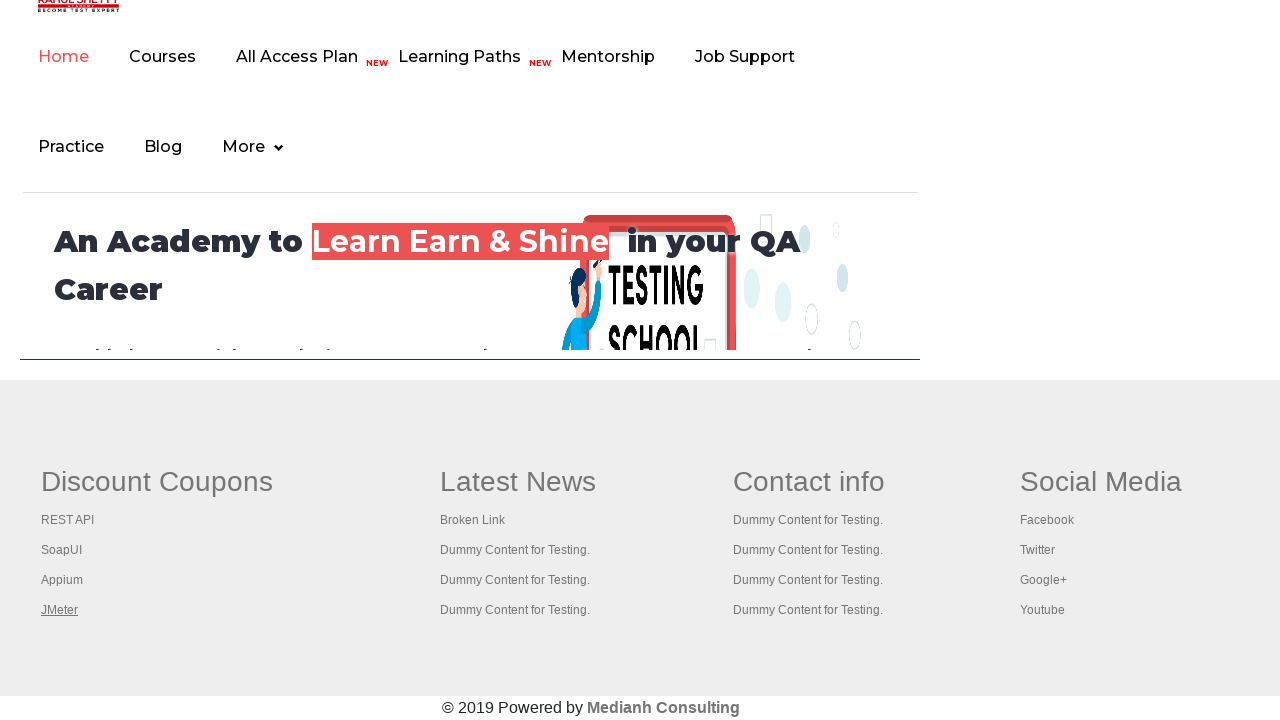

Switched to a browser tab and brought it to front
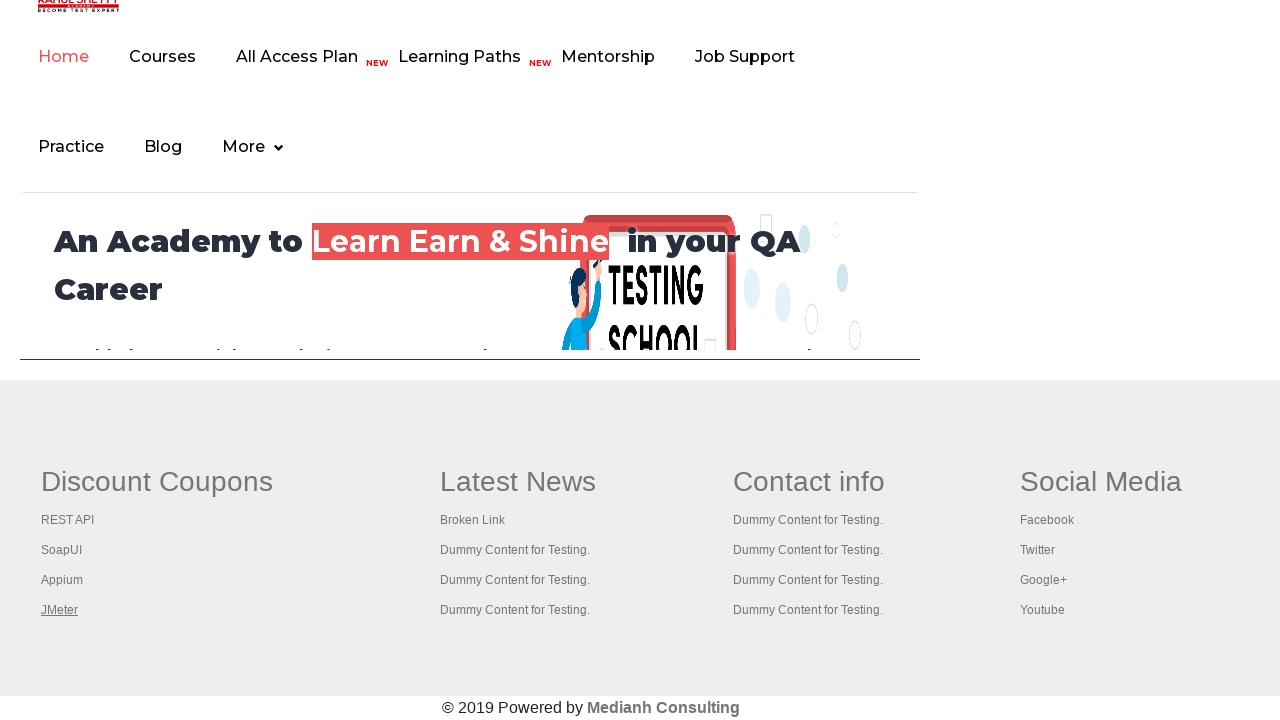

Verified tab page loaded with domcontentloaded state
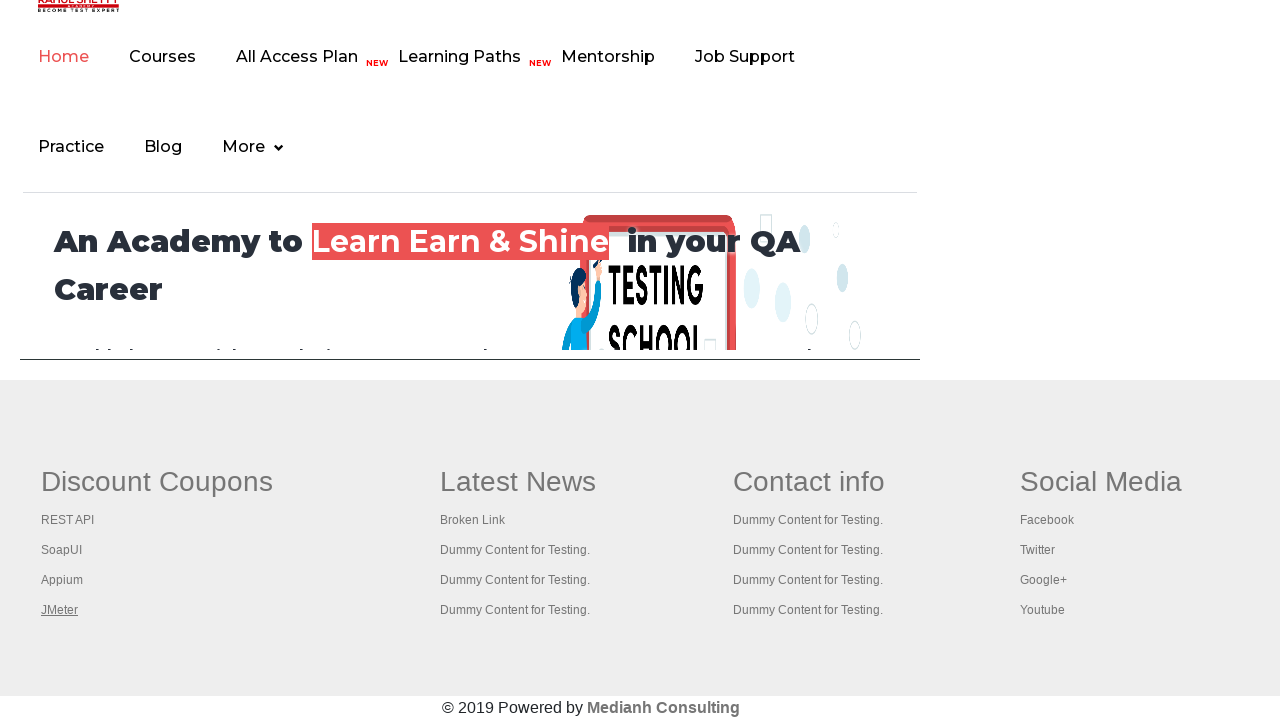

Switched to a browser tab and brought it to front
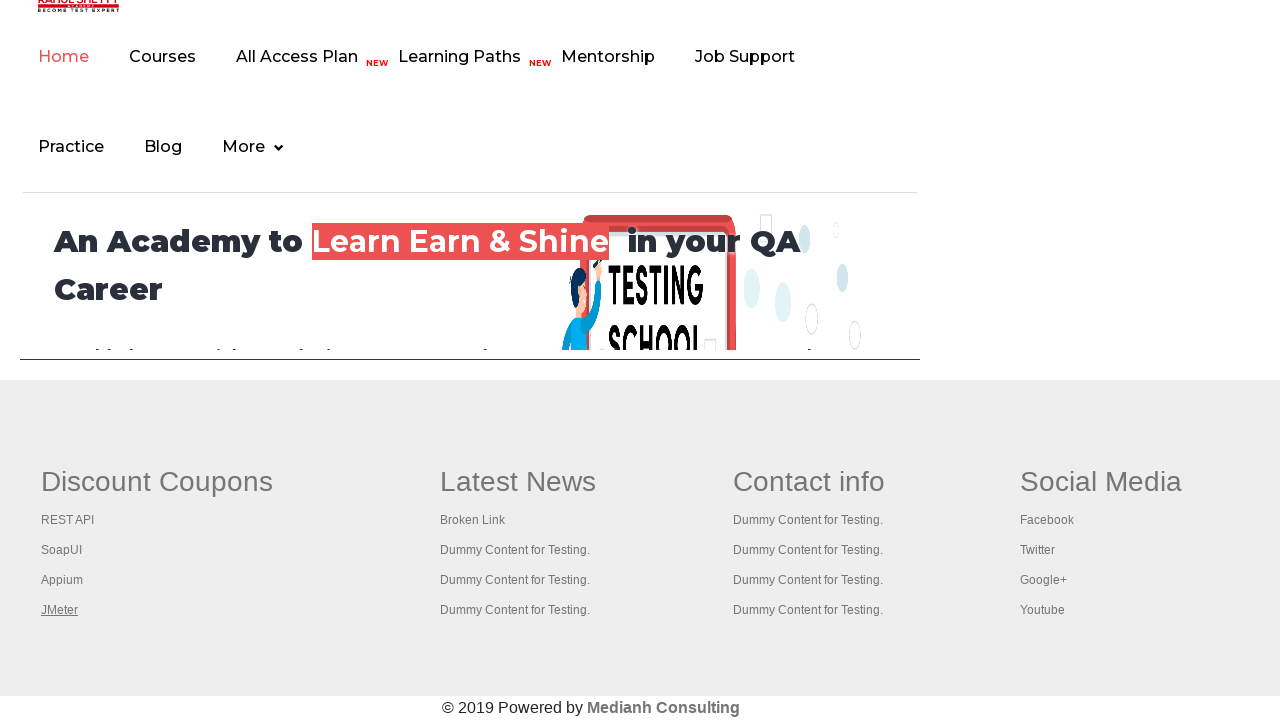

Verified tab page loaded with domcontentloaded state
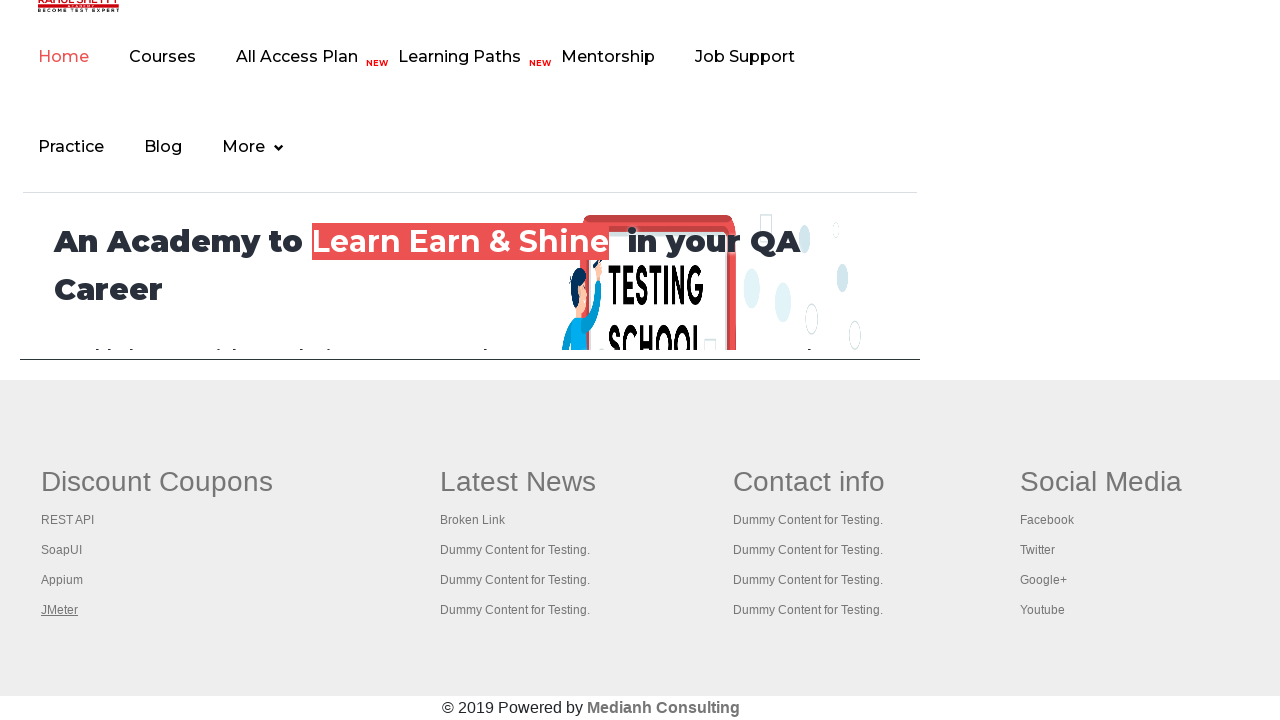

Switched to a browser tab and brought it to front
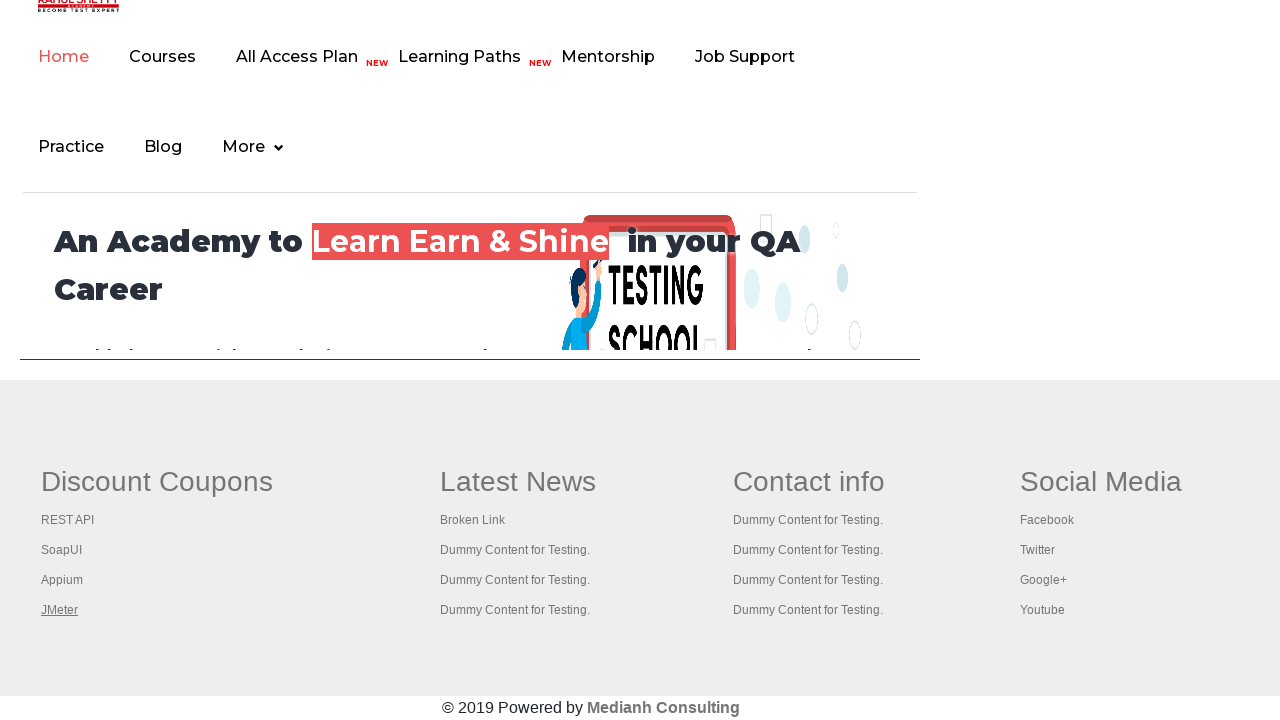

Verified tab page loaded with domcontentloaded state
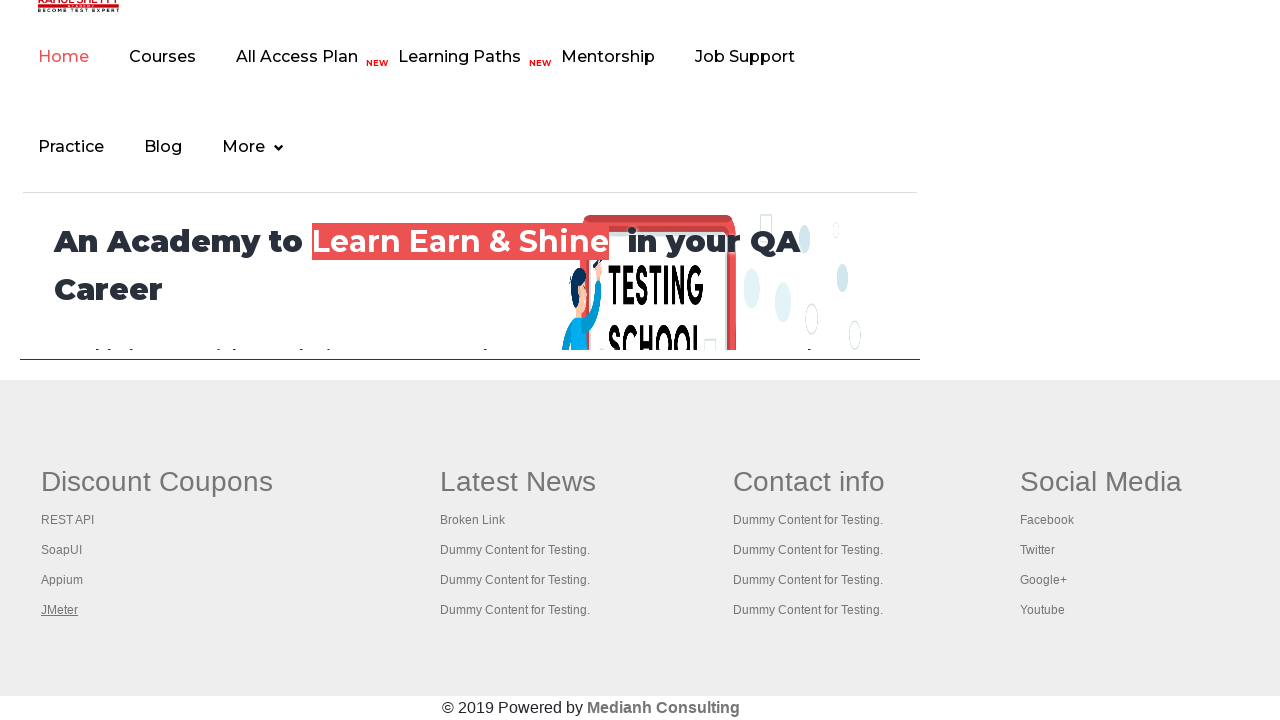

Switched to a browser tab and brought it to front
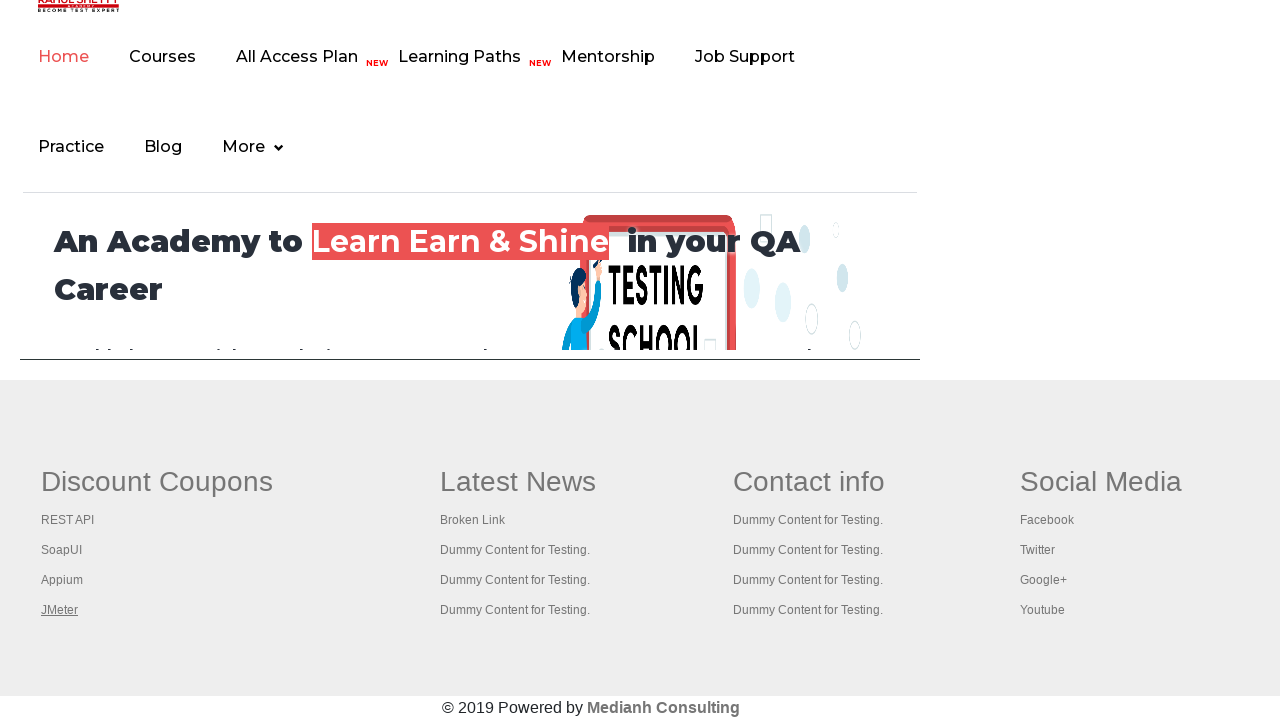

Verified tab page loaded with domcontentloaded state
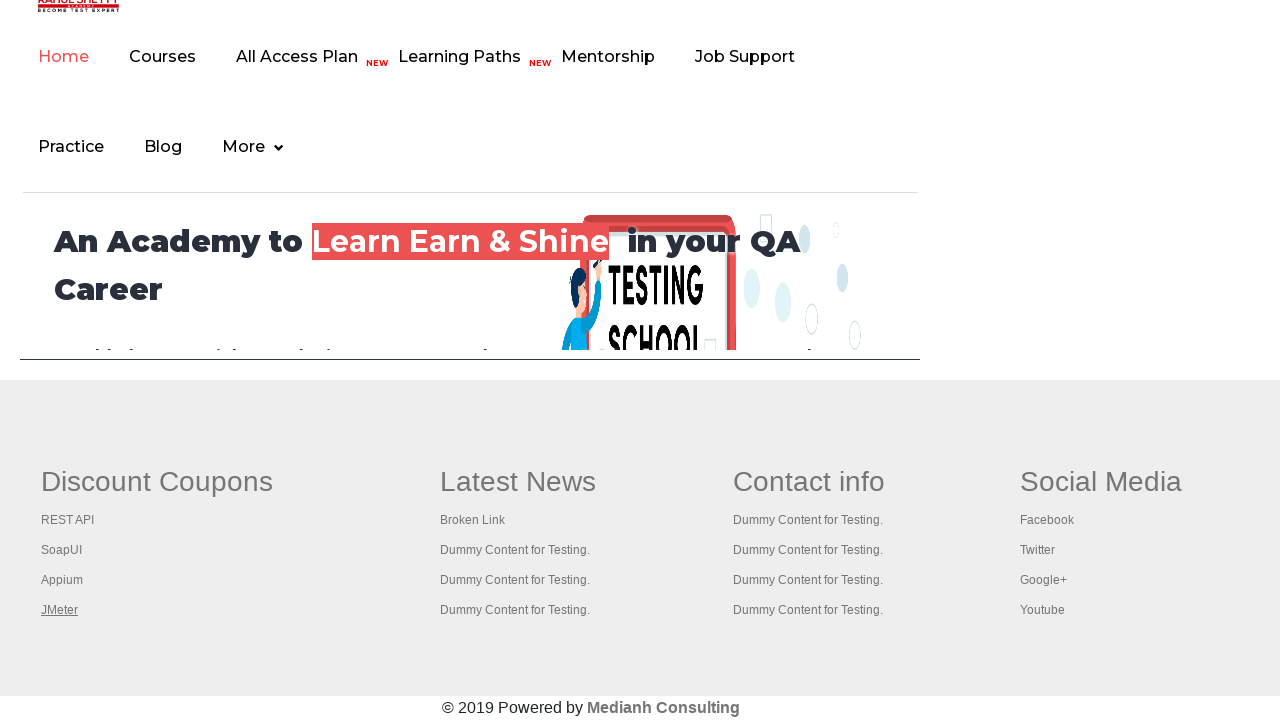

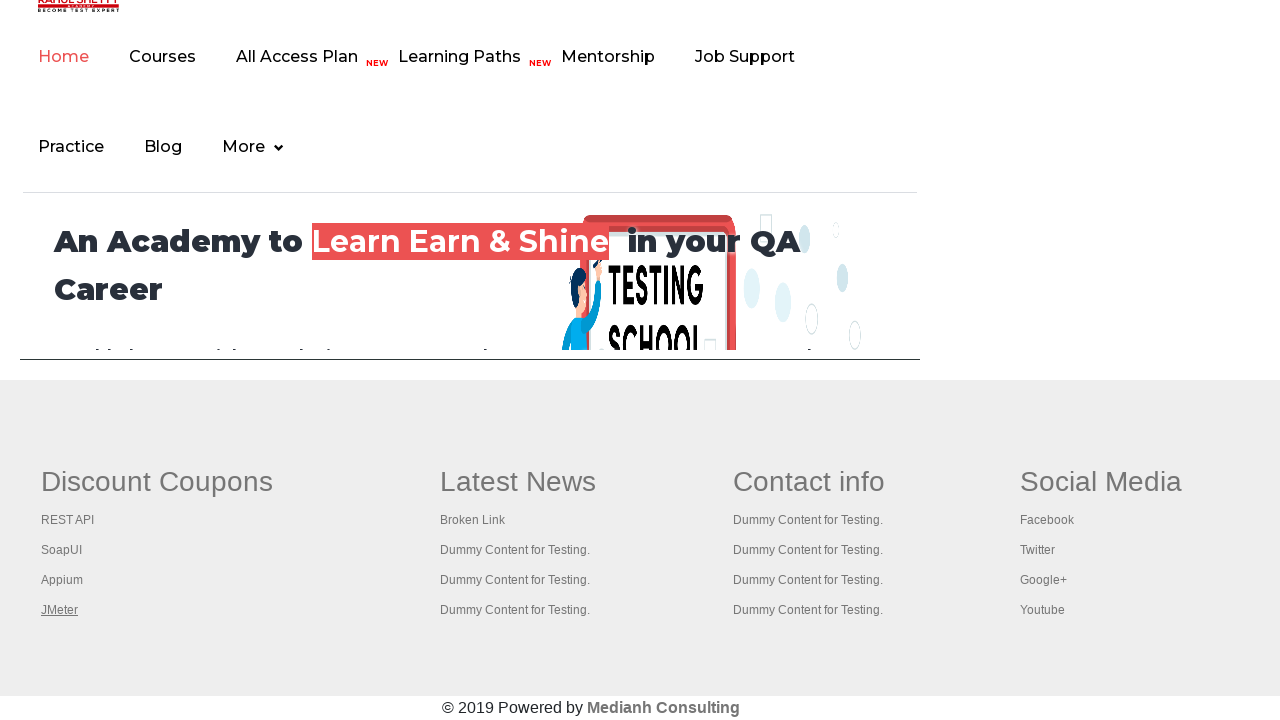